Tests the Active filter to display only incomplete todo items

Starting URL: https://demo.playwright.dev/todomvc

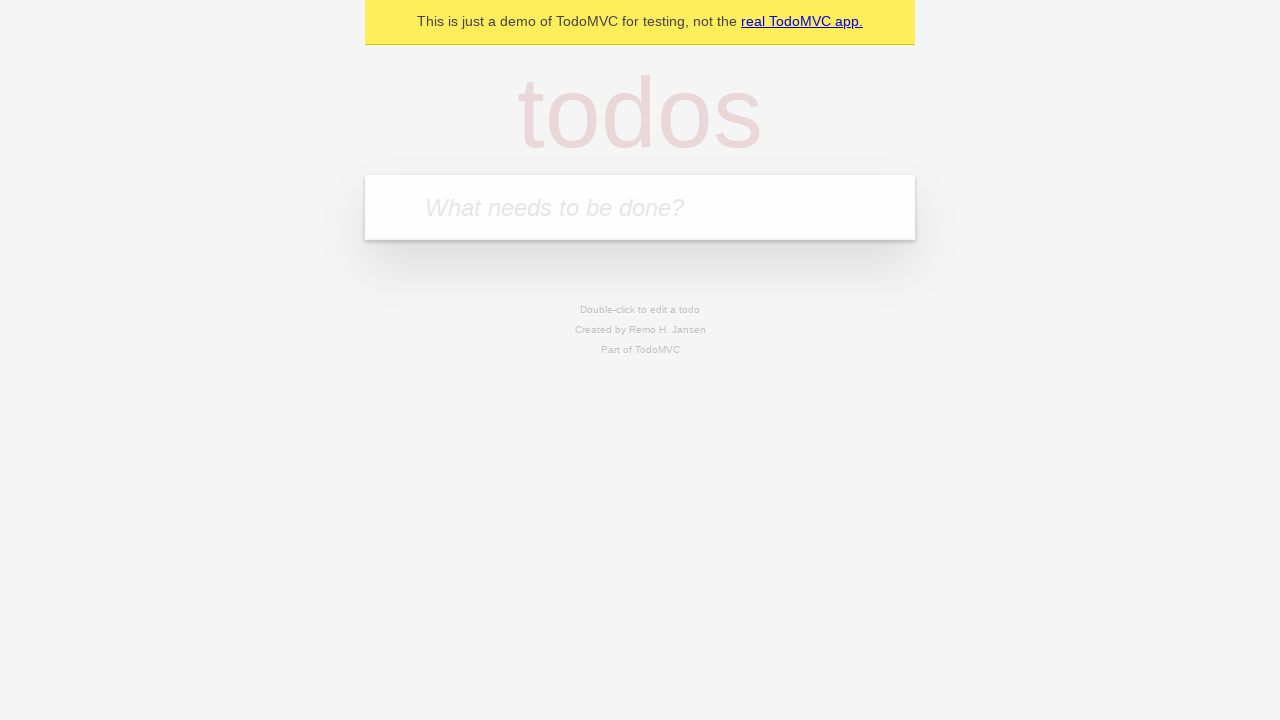

Filled todo input with 'buy some cheese' on internal:attr=[placeholder="What needs to be done?"i]
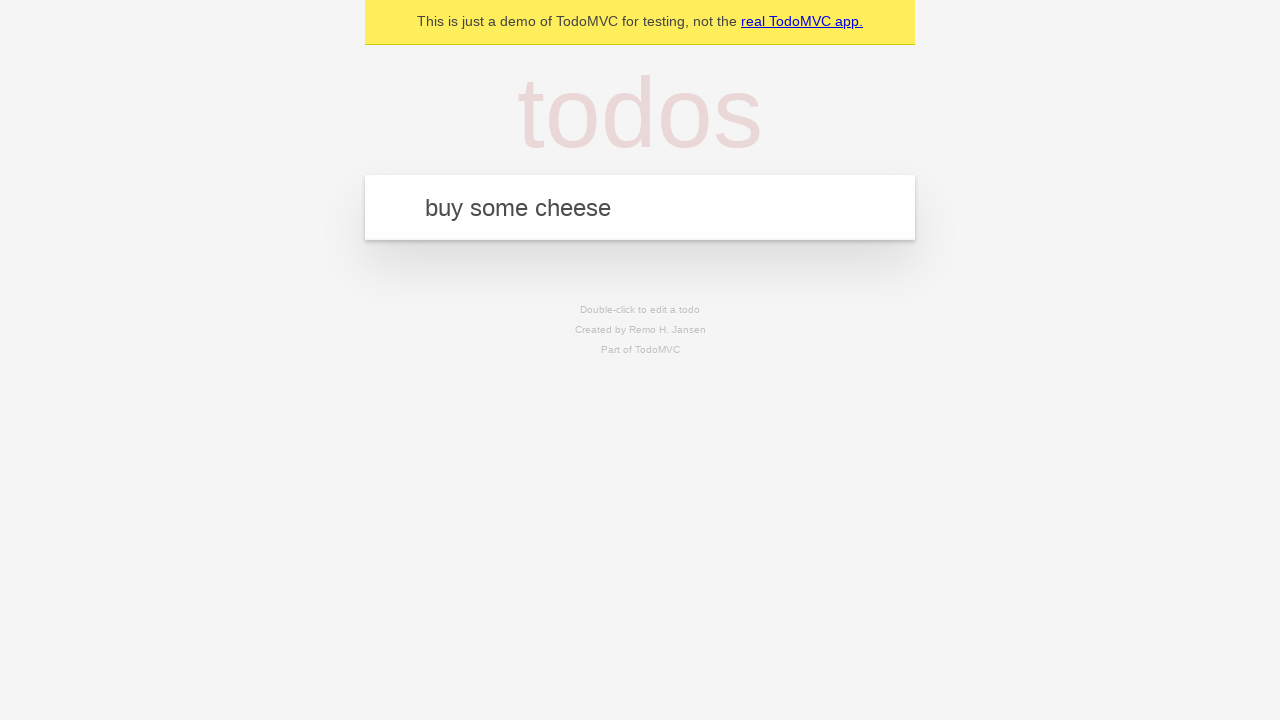

Pressed Enter to add 'buy some cheese' todo on internal:attr=[placeholder="What needs to be done?"i]
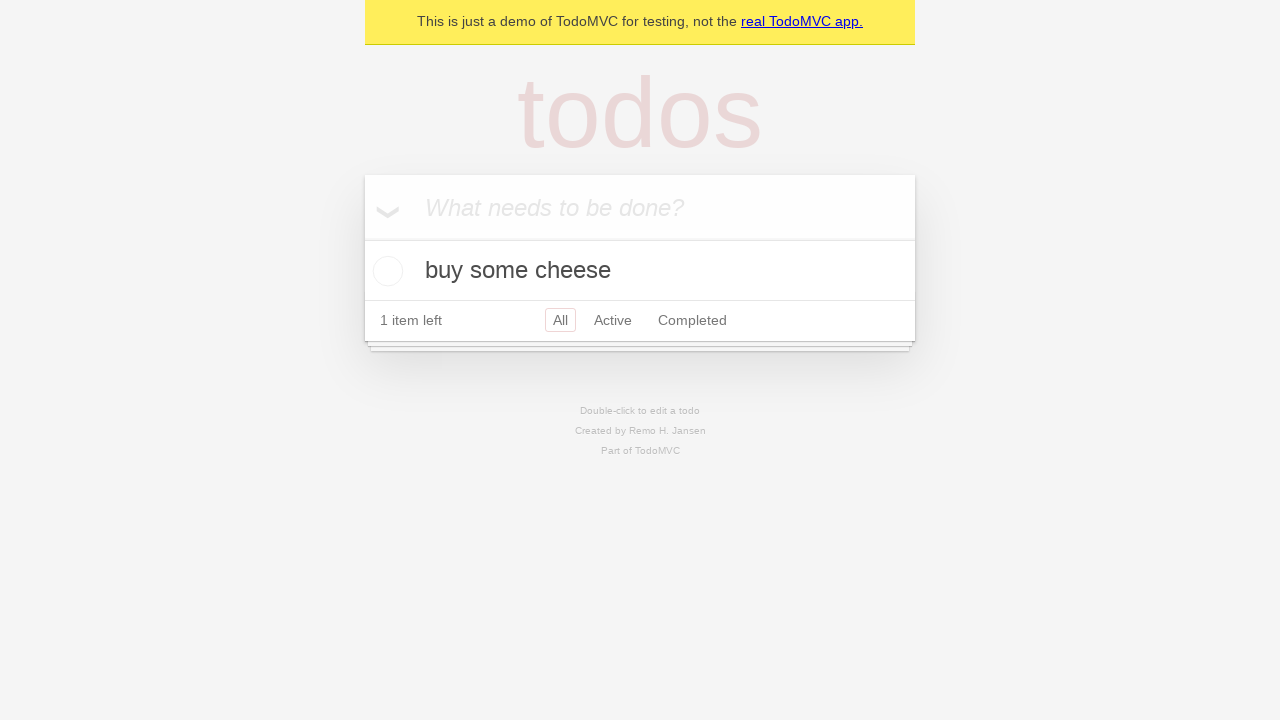

Filled todo input with 'feed the cat' on internal:attr=[placeholder="What needs to be done?"i]
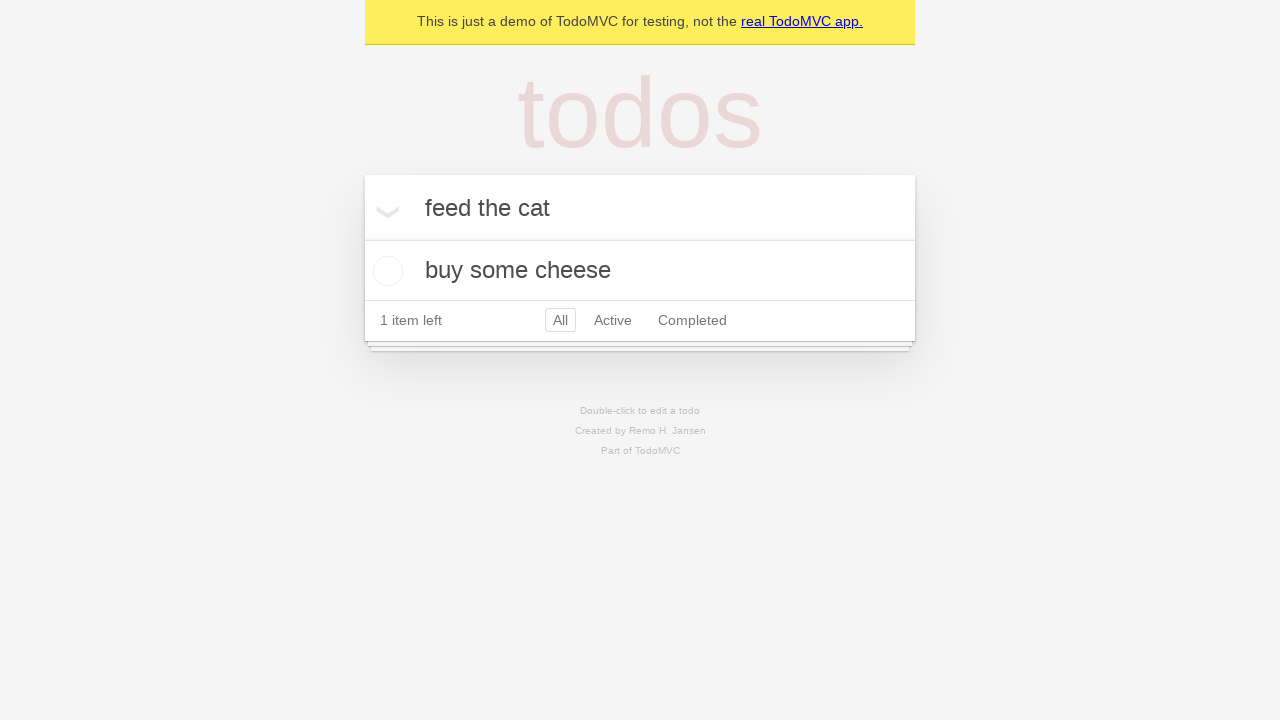

Pressed Enter to add 'feed the cat' todo on internal:attr=[placeholder="What needs to be done?"i]
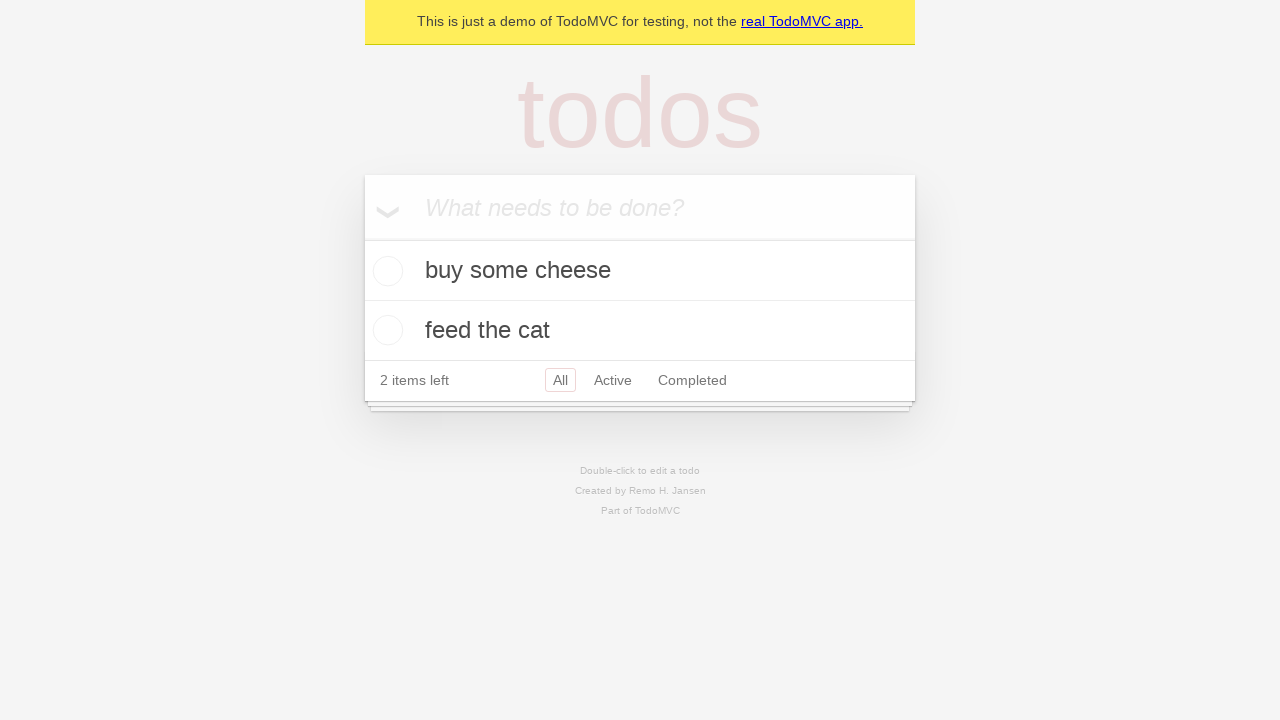

Filled todo input with 'book a doctors appointment' on internal:attr=[placeholder="What needs to be done?"i]
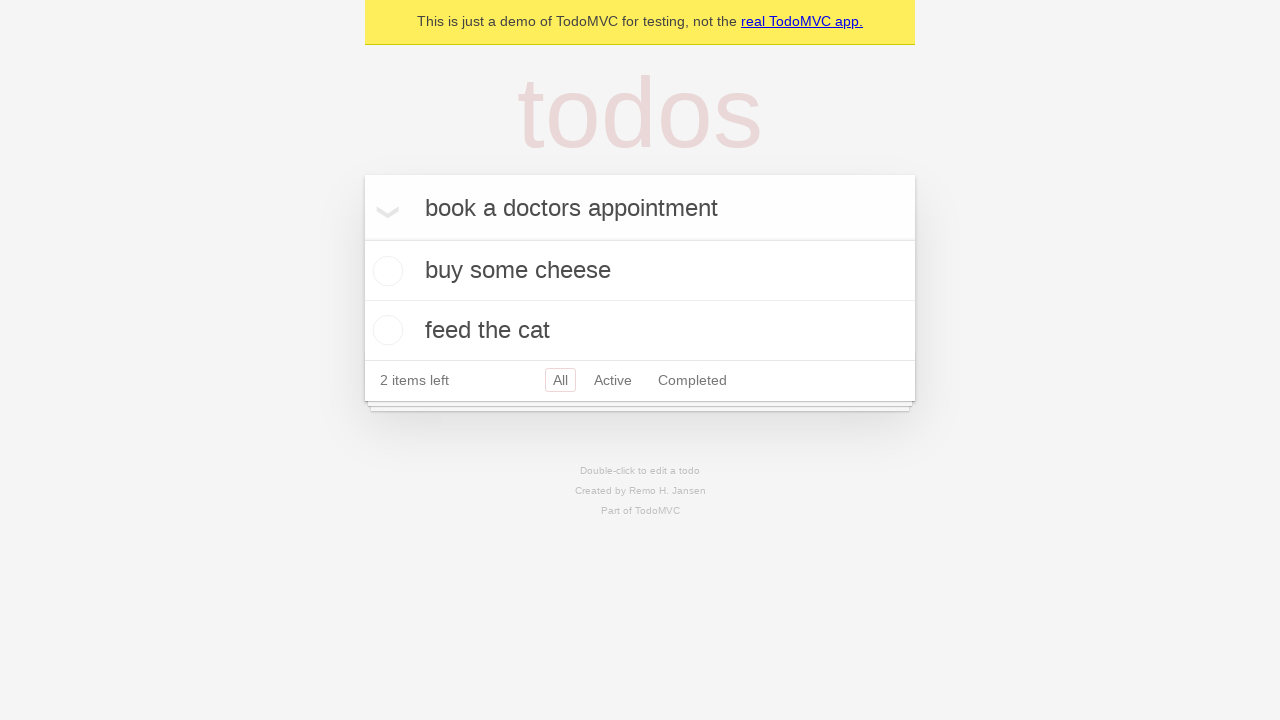

Pressed Enter to add 'book a doctors appointment' todo on internal:attr=[placeholder="What needs to be done?"i]
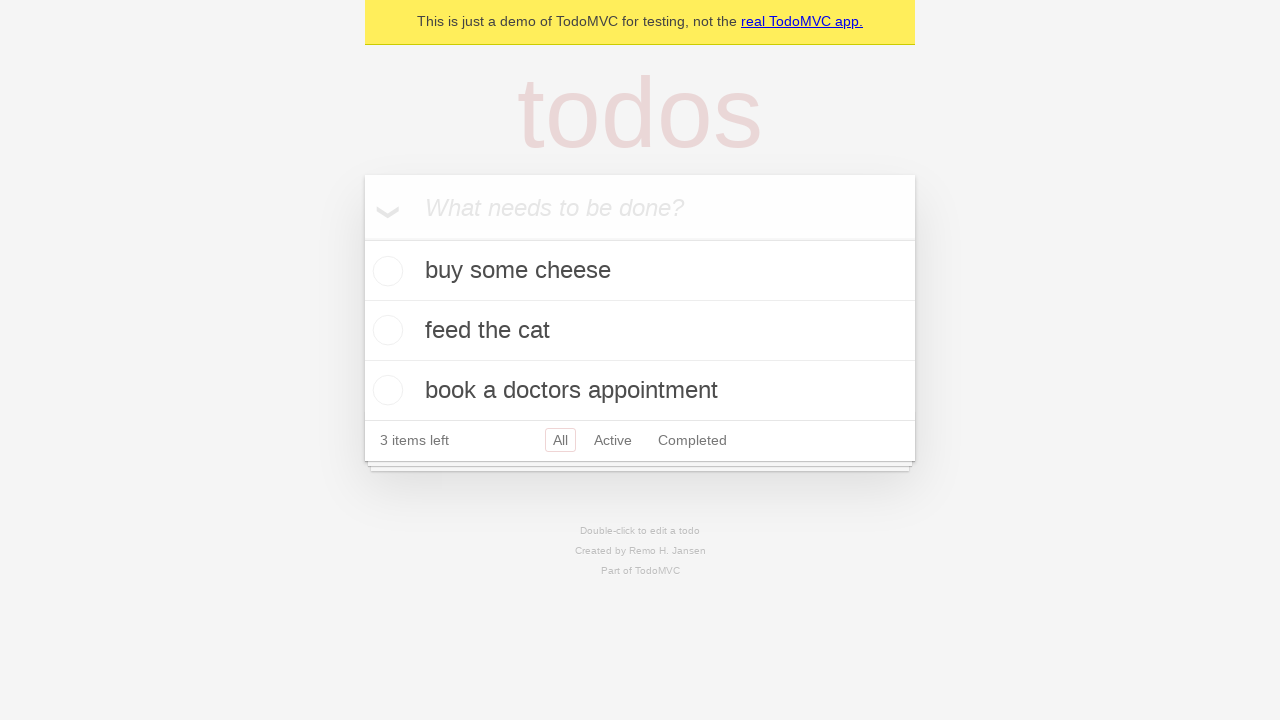

Checked the second todo item 'feed the cat' to mark it complete at (385, 330) on internal:testid=[data-testid="todo-item"s] >> nth=1 >> internal:role=checkbox
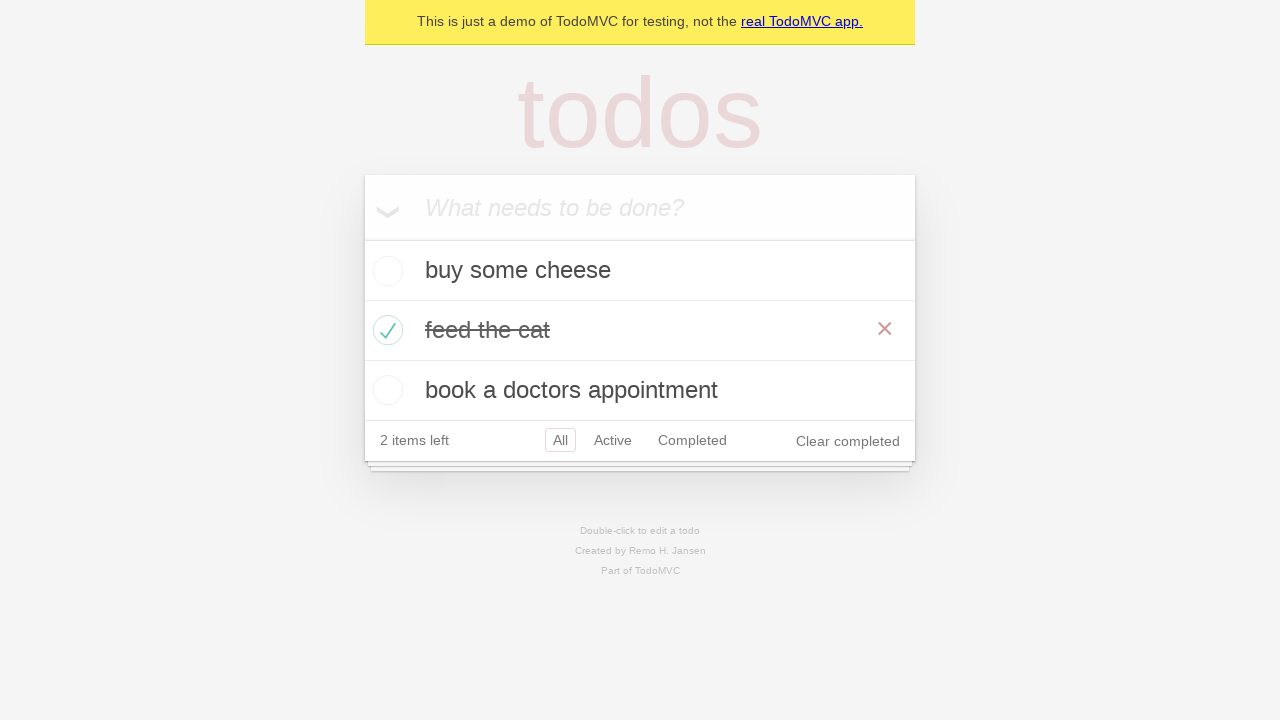

Clicked Active filter to display only incomplete todo items at (613, 440) on internal:role=link[name="Active"i]
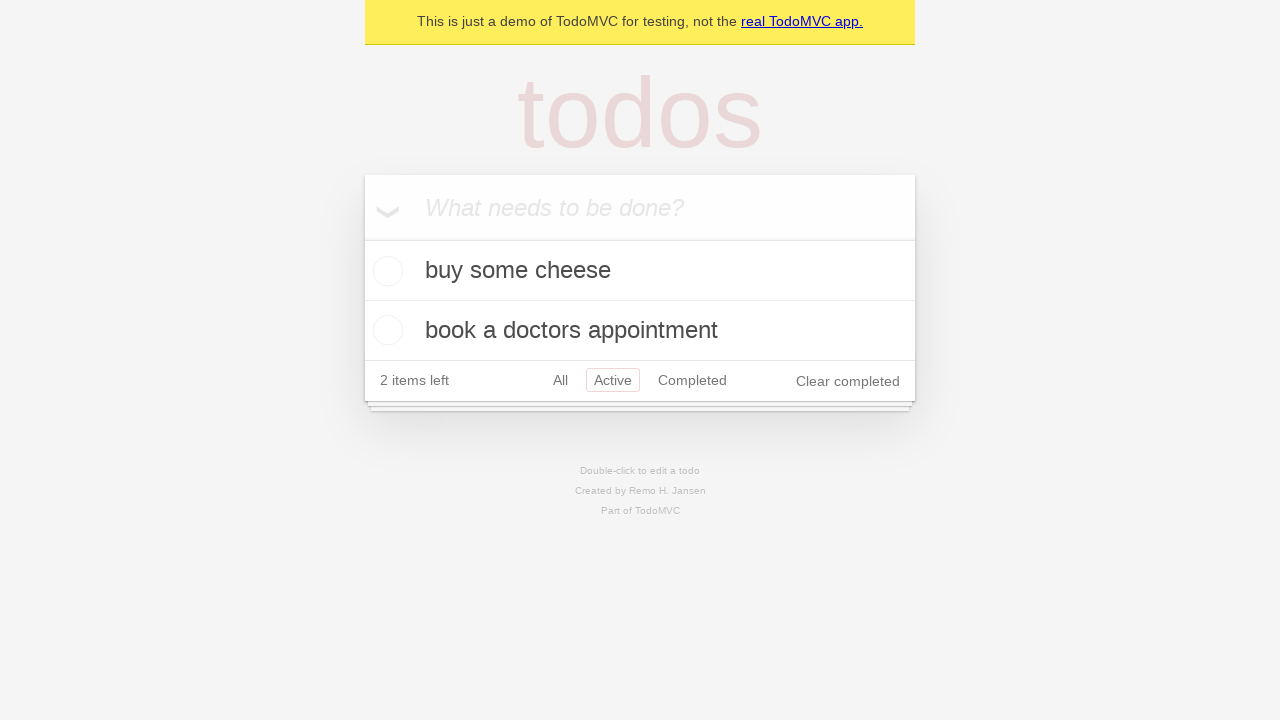

Waited for filtered todo list to load with Active filter applied
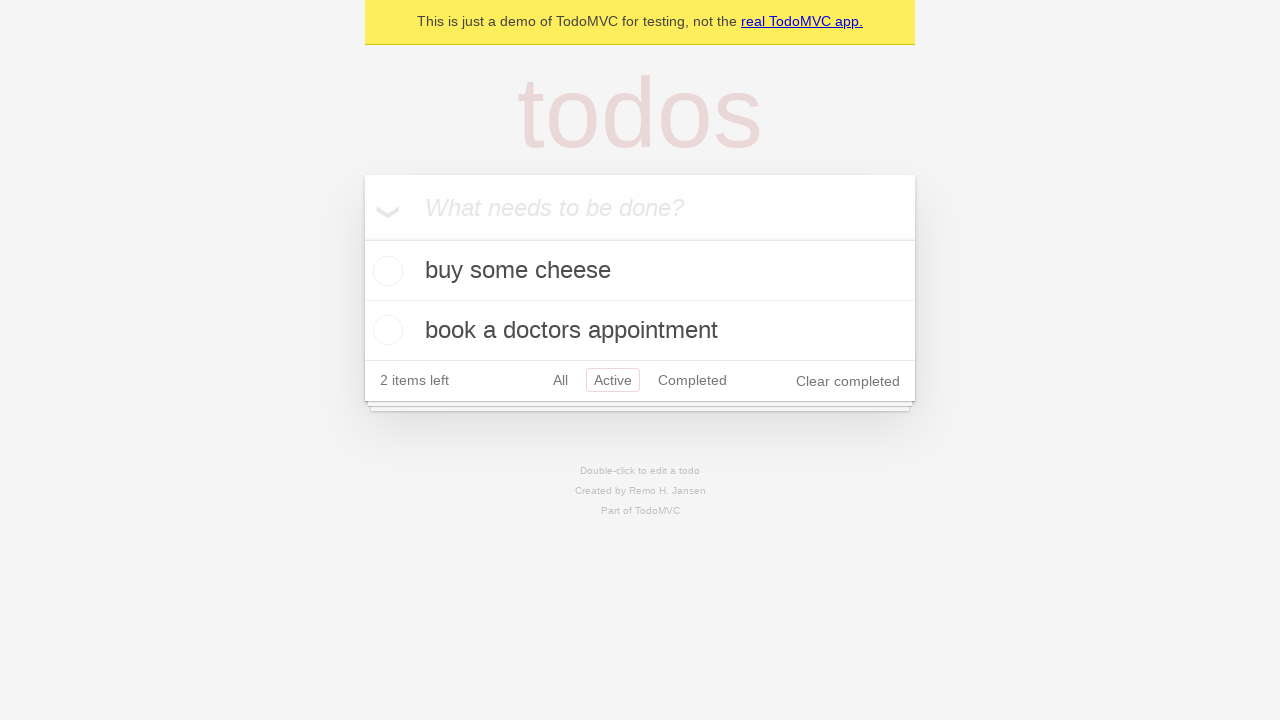

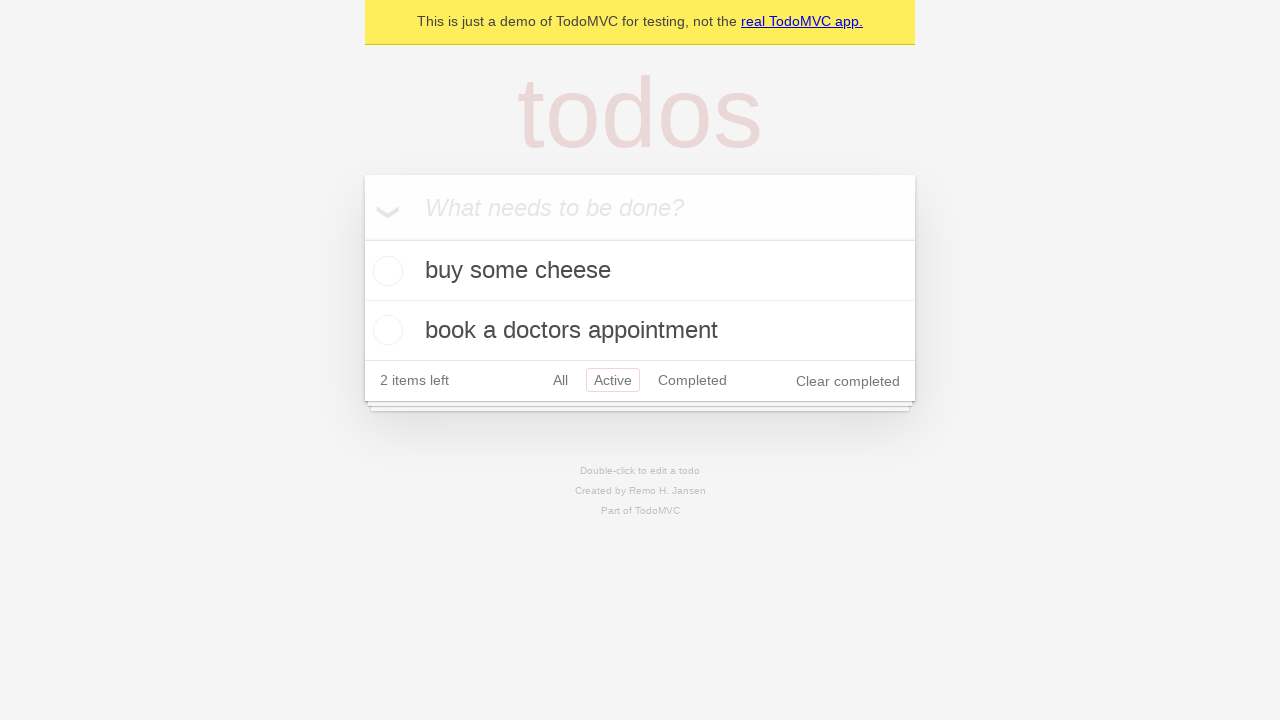